Tests JavaScript Prompt dialog by clicking the prompt button, entering text "Abdullah", accepting it, and verifying the result contains the entered text

Starting URL: https://the-internet.herokuapp.com/javascript_alerts

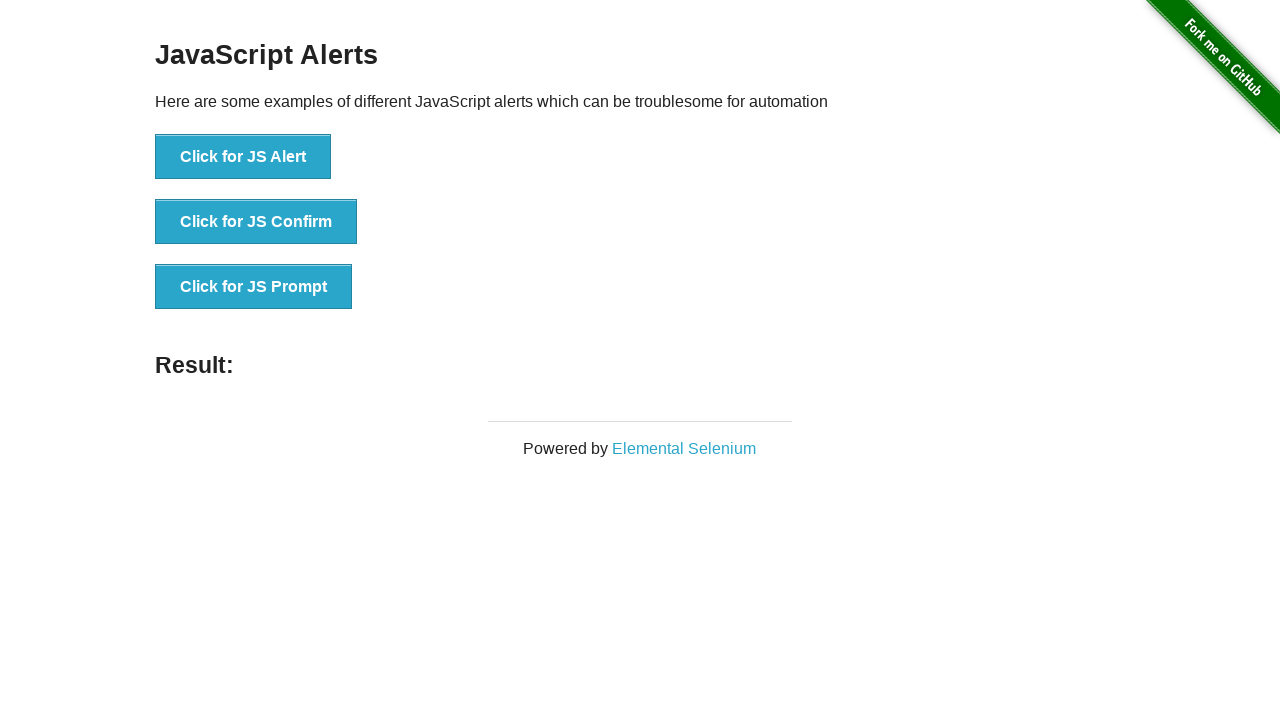

Clicked JS Prompt button and accepted dialog with text 'Abdullah' at (254, 287) on xpath=//*[text()='Click for JS Prompt']
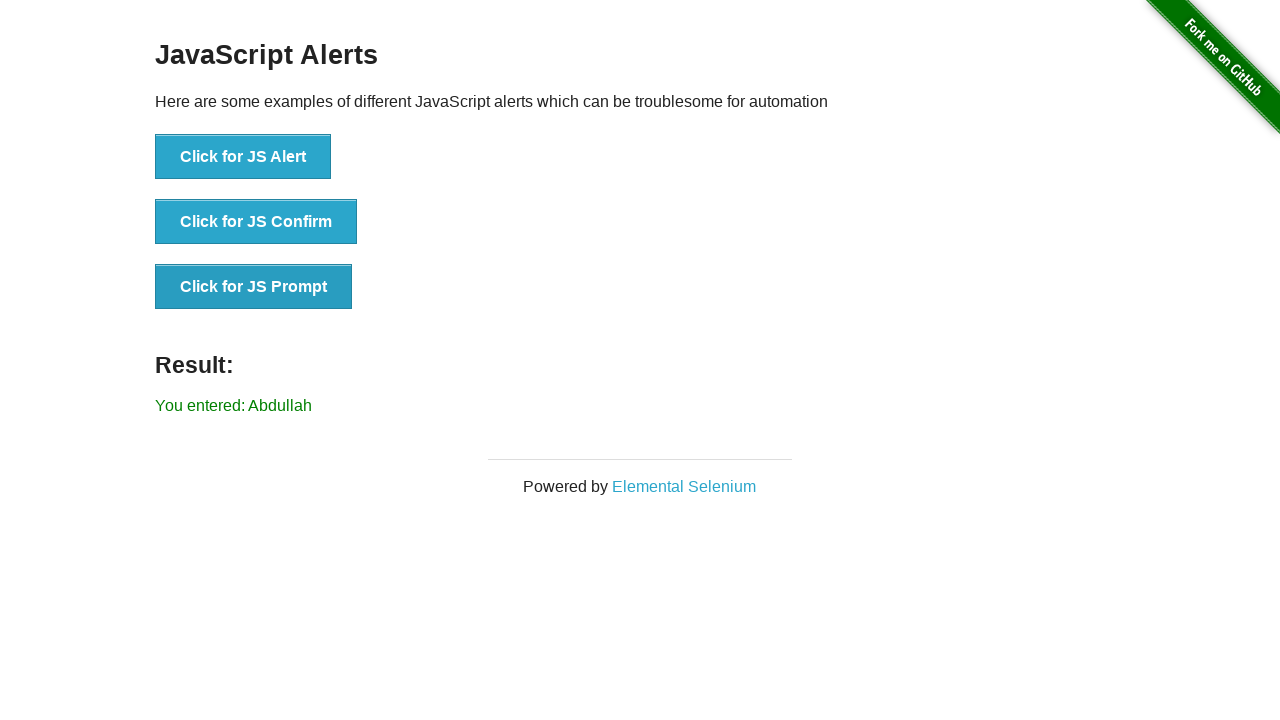

Result element loaded after prompt dialog acceptance
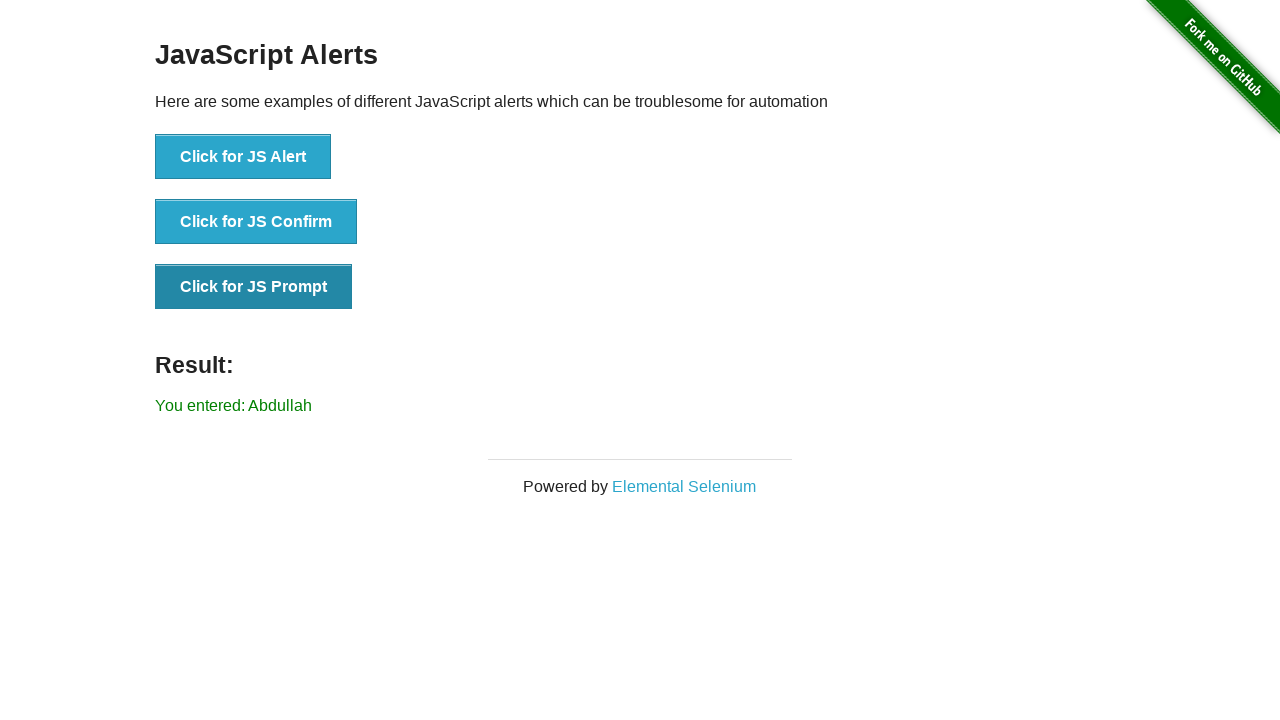

Retrieved result text from #result element
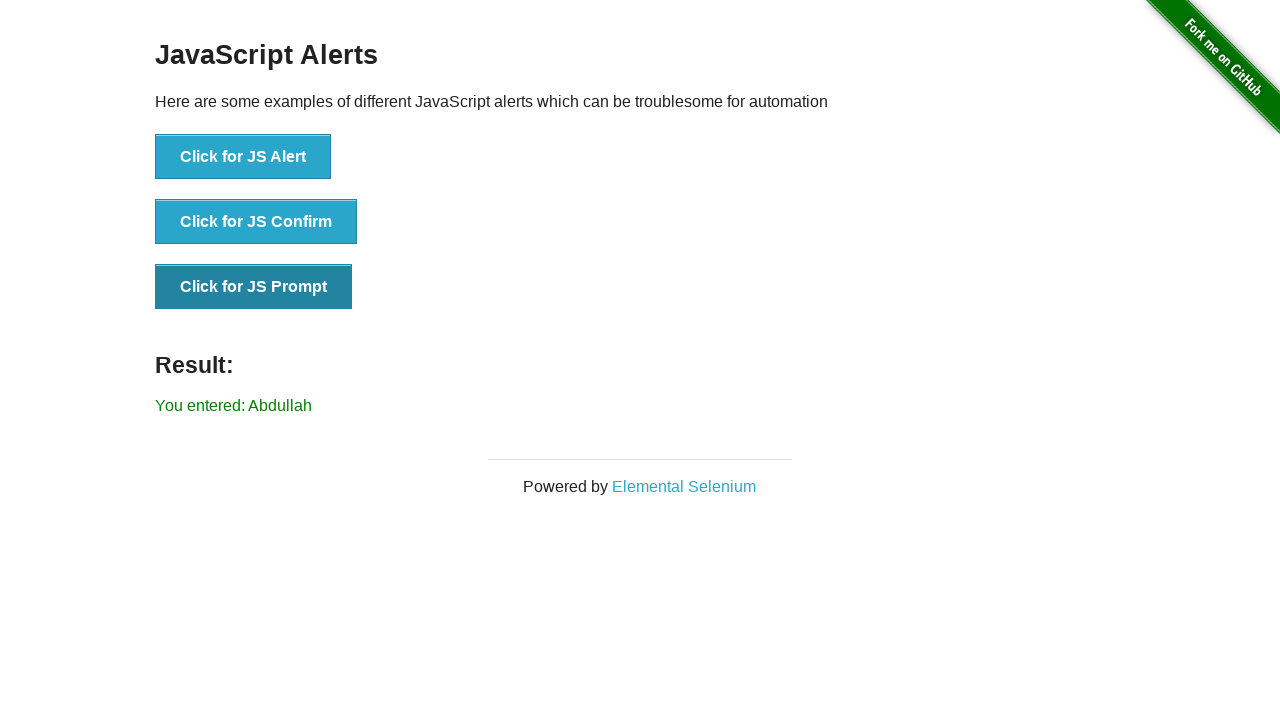

Verified that result text contains 'Abdullah'
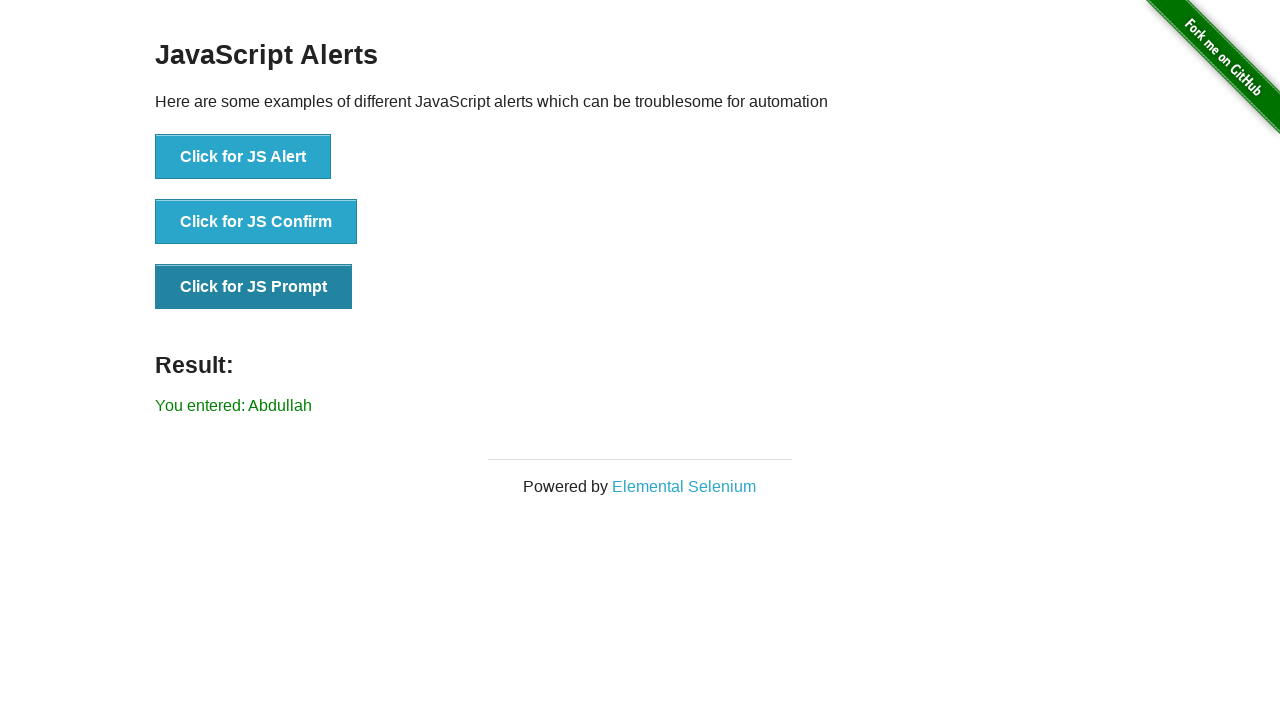

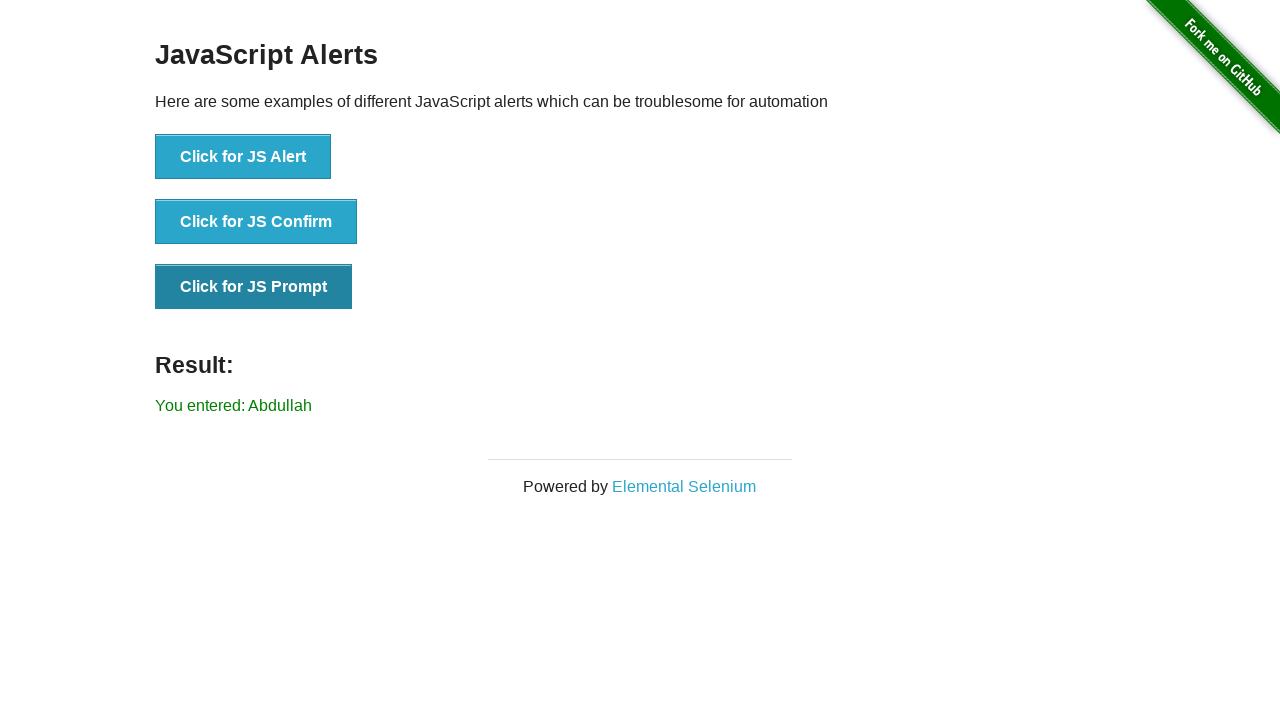